Tests radio button functionality on an HTML tutorial page by locating radio buttons by name and verifying their selection state

Starting URL: https://tutorialehtml.com/en/html-tutorial-radio-buttons

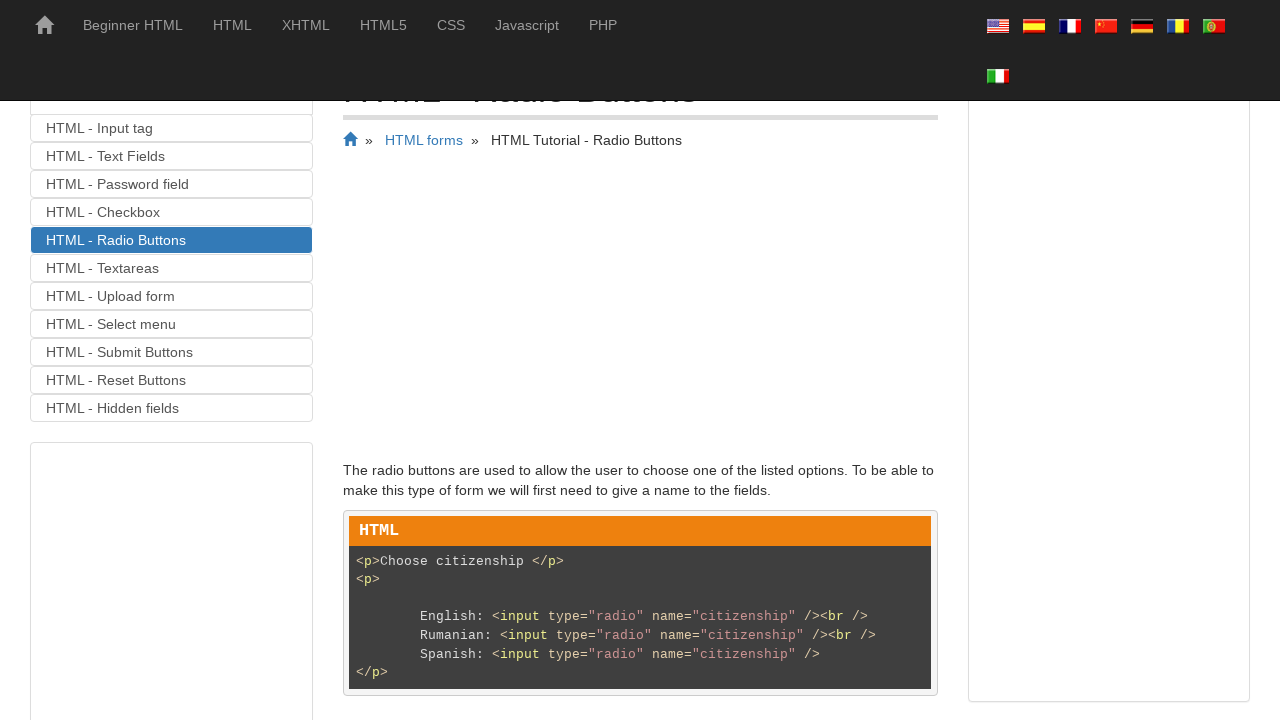

Navigated to HTML radio buttons tutorial page
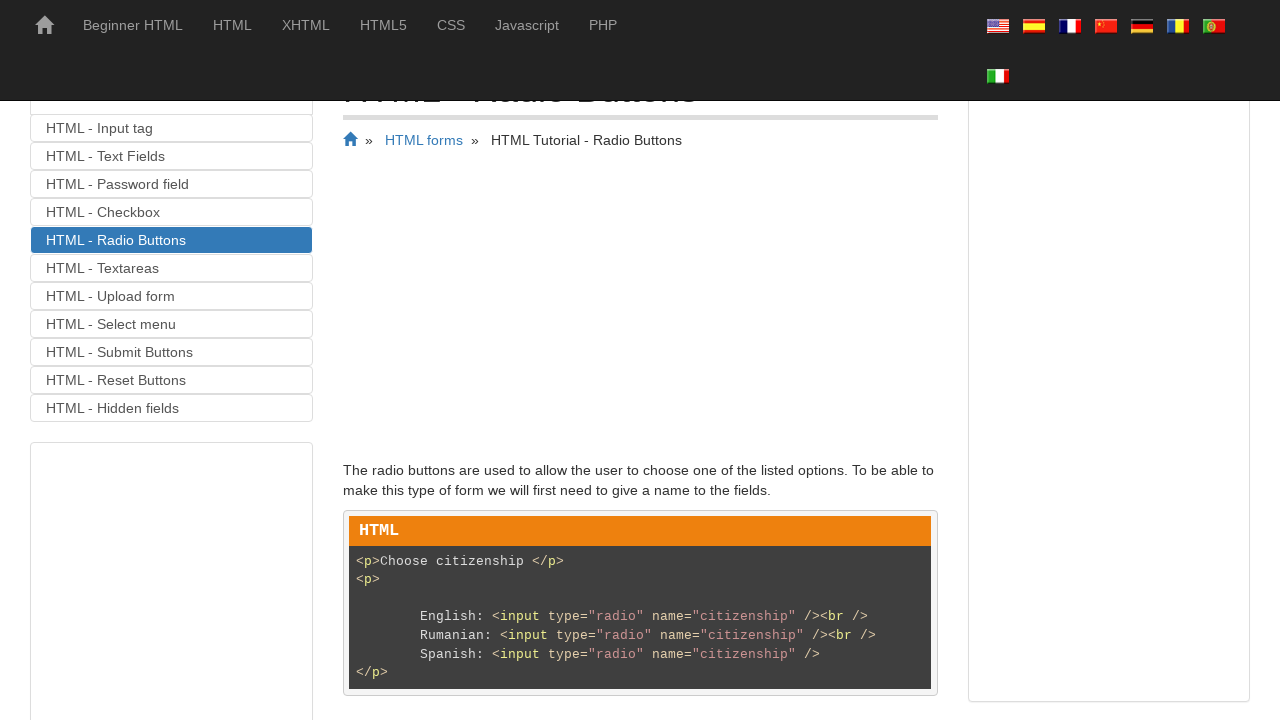

Radio buttons with name 'citizenship' are present on the page
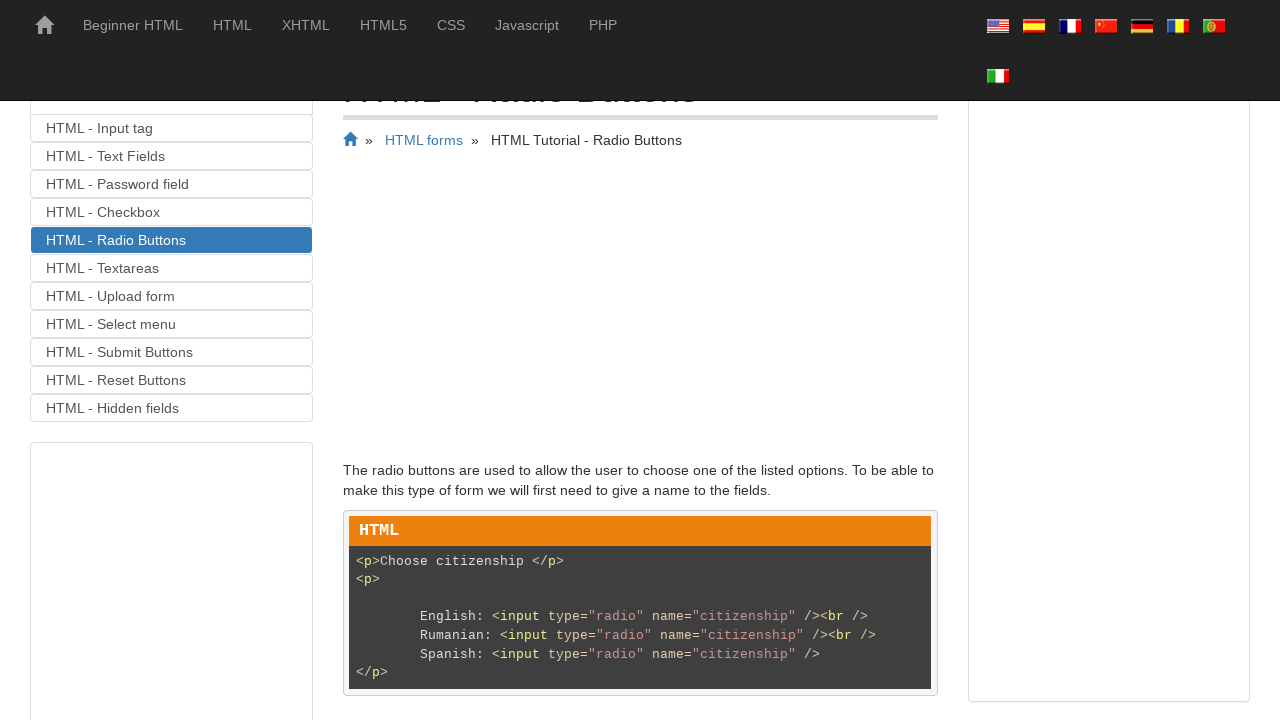

Located all radio buttons with name 'citizenship'
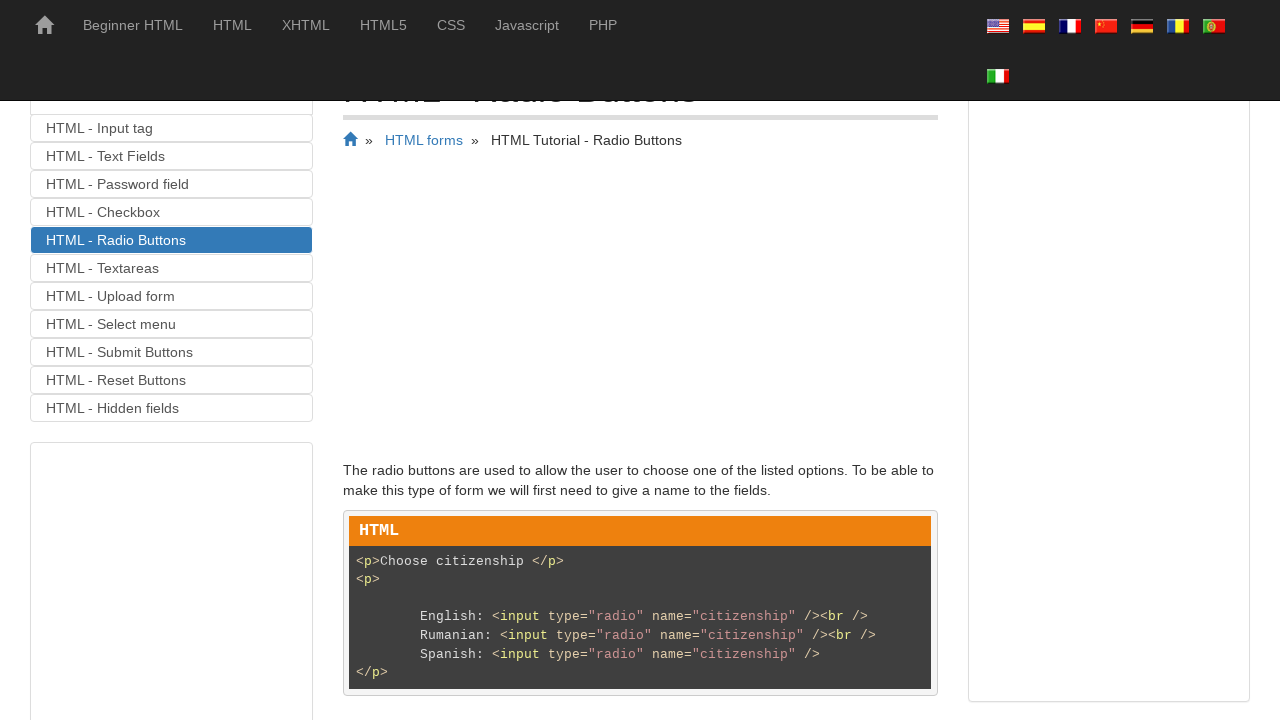

Clicked the second radio button to select it at (442, 361) on input[name='citizenship'] >> nth=1
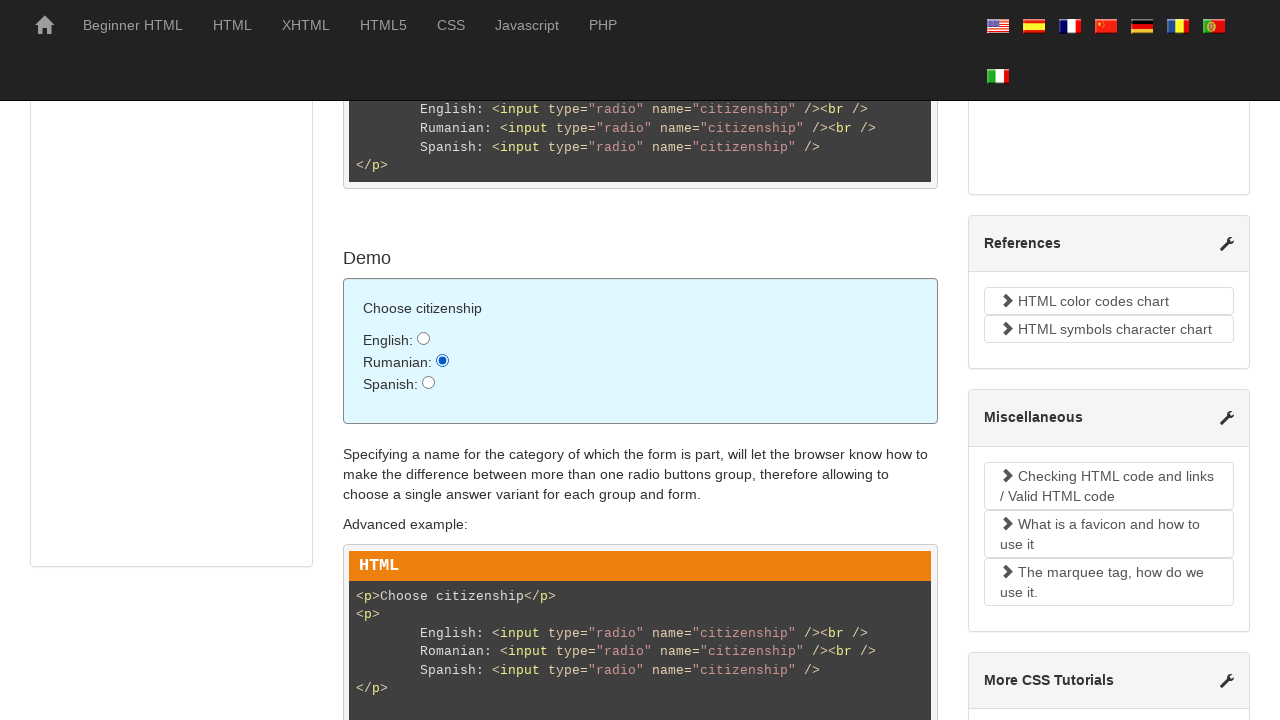

Verified that the second radio button is now selected
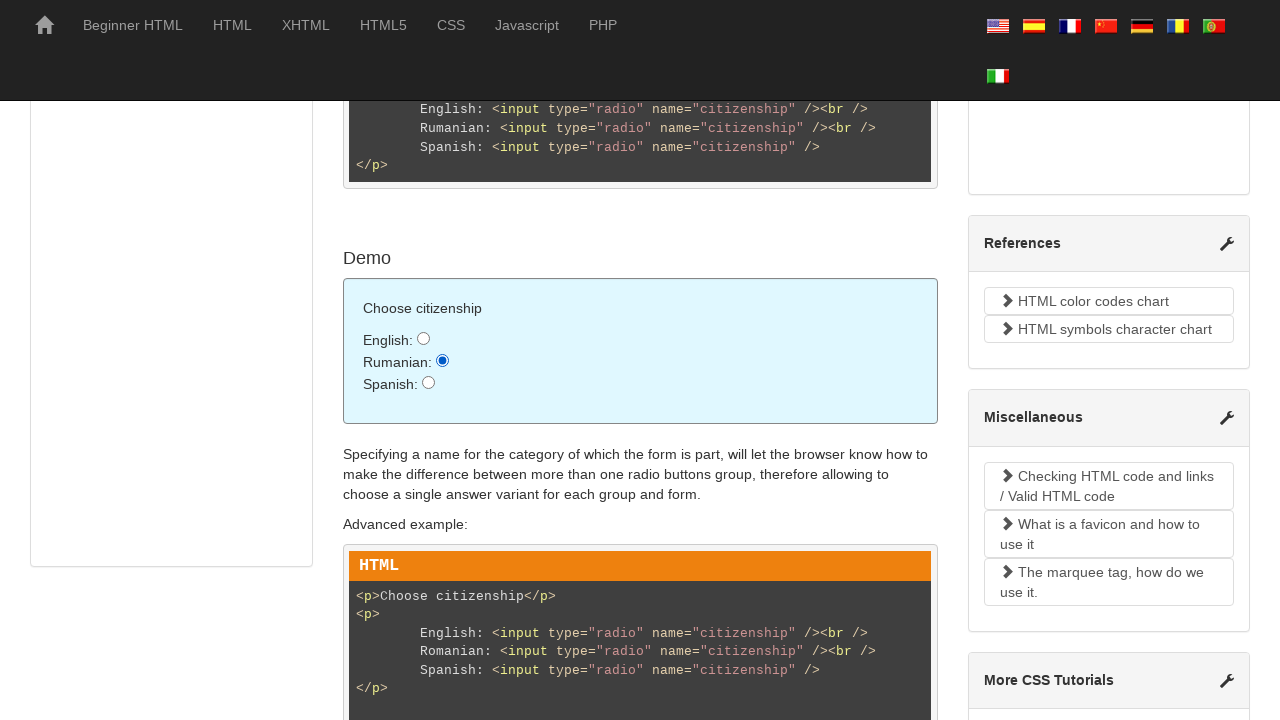

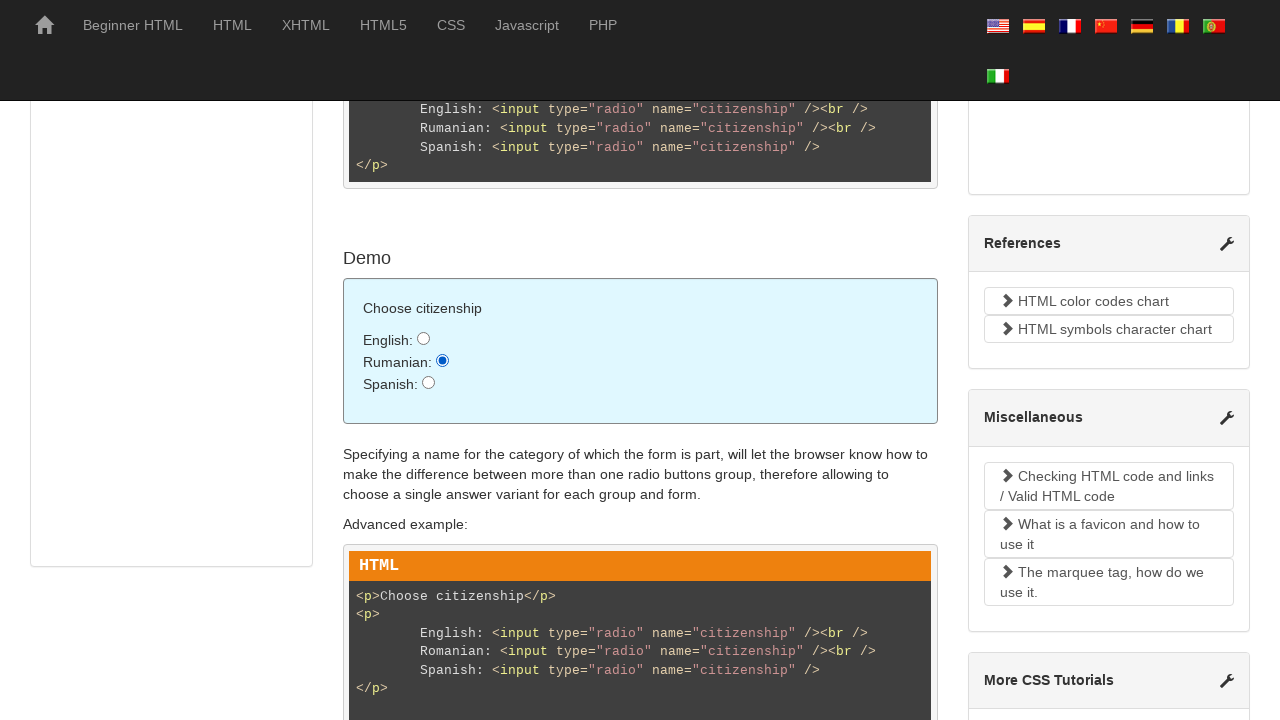